Tests handling a JavaScript confirm dialog by clicking a button that triggers the confirm and dismissing it (Cancel)

Starting URL: https://the-internet.herokuapp.com/javascript_alerts

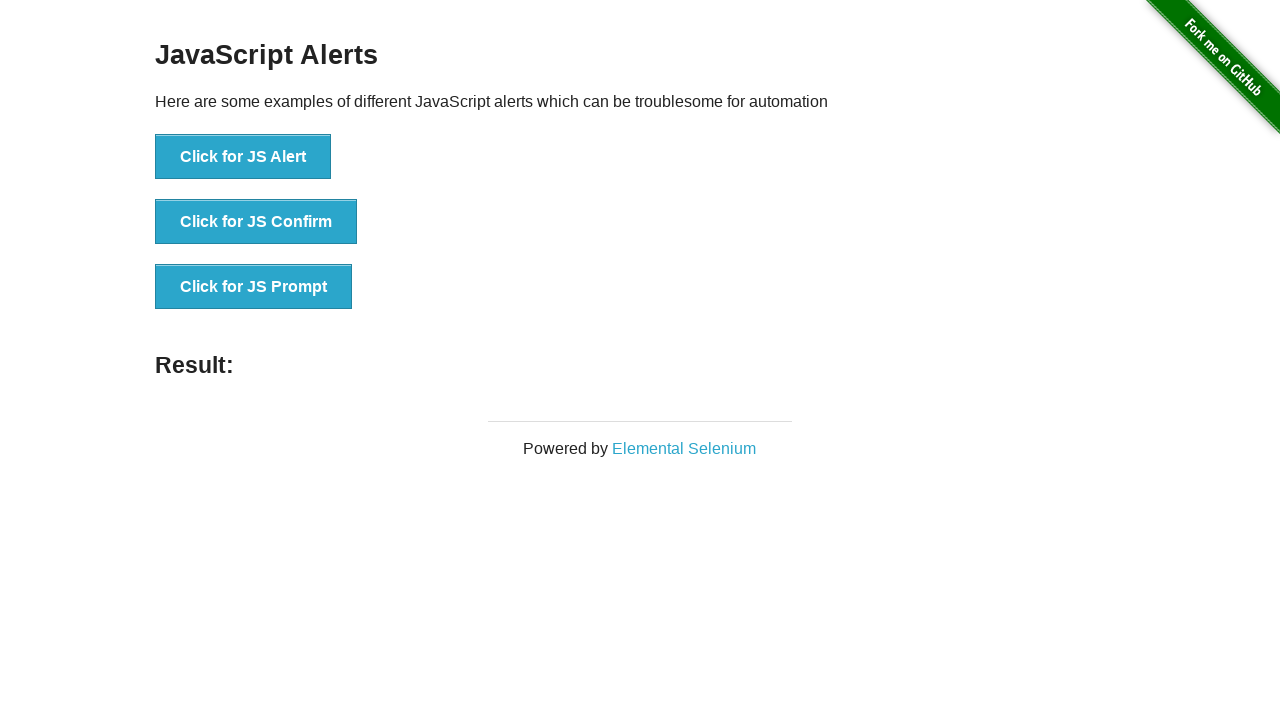

Set up dialog handler to dismiss confirm dialogs
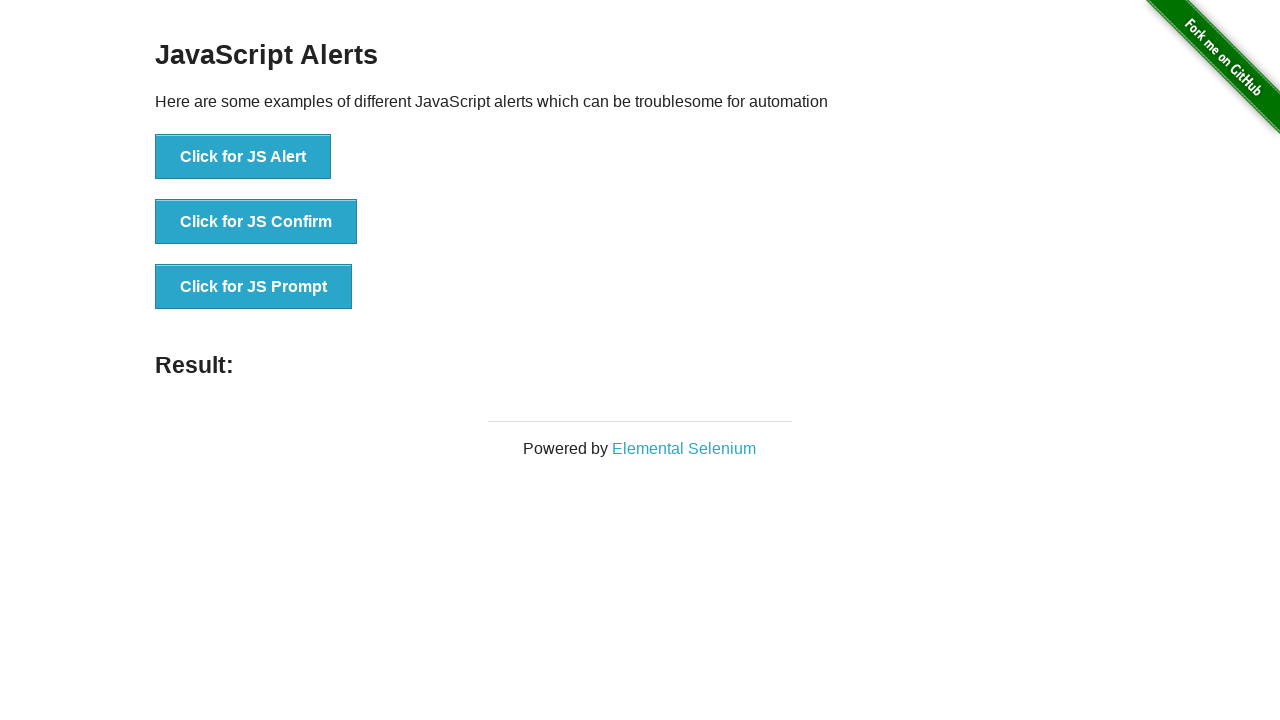

Clicked 'Click for JS Confirm' button to trigger confirm dialog at (256, 222) on text=Click for JS Confirm
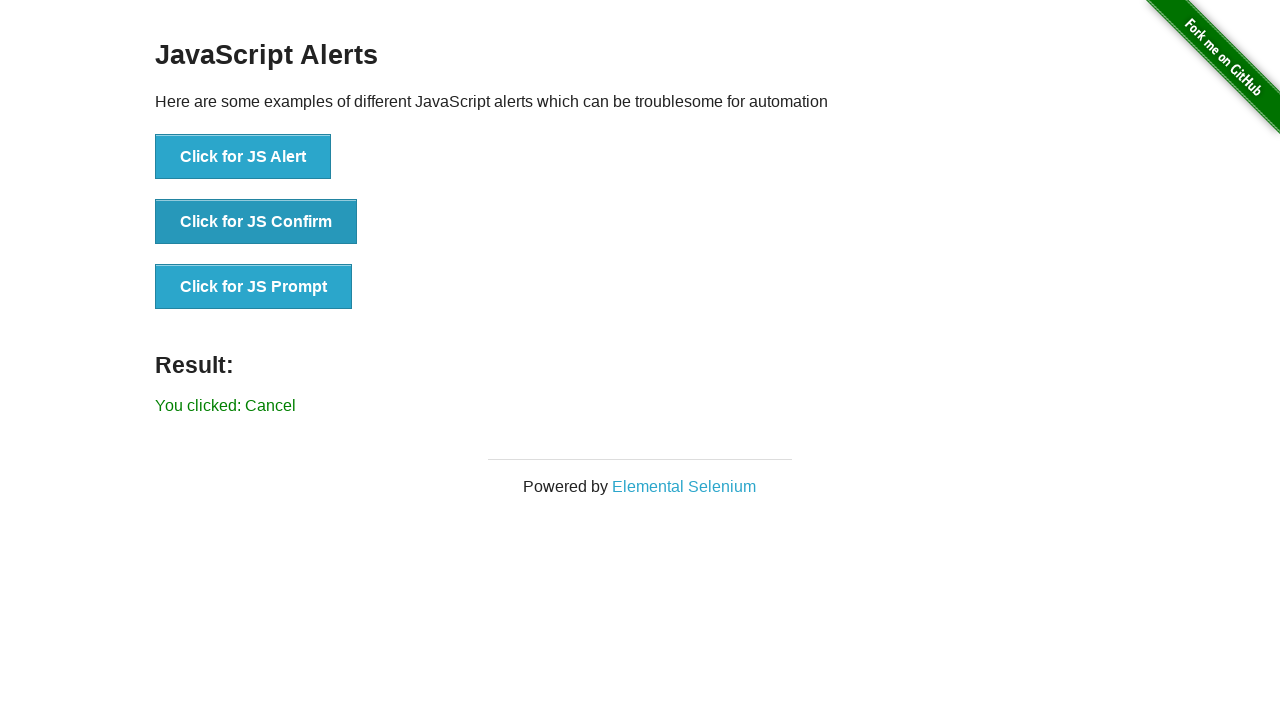

Waited for result element to appear after dismissing confirm dialog
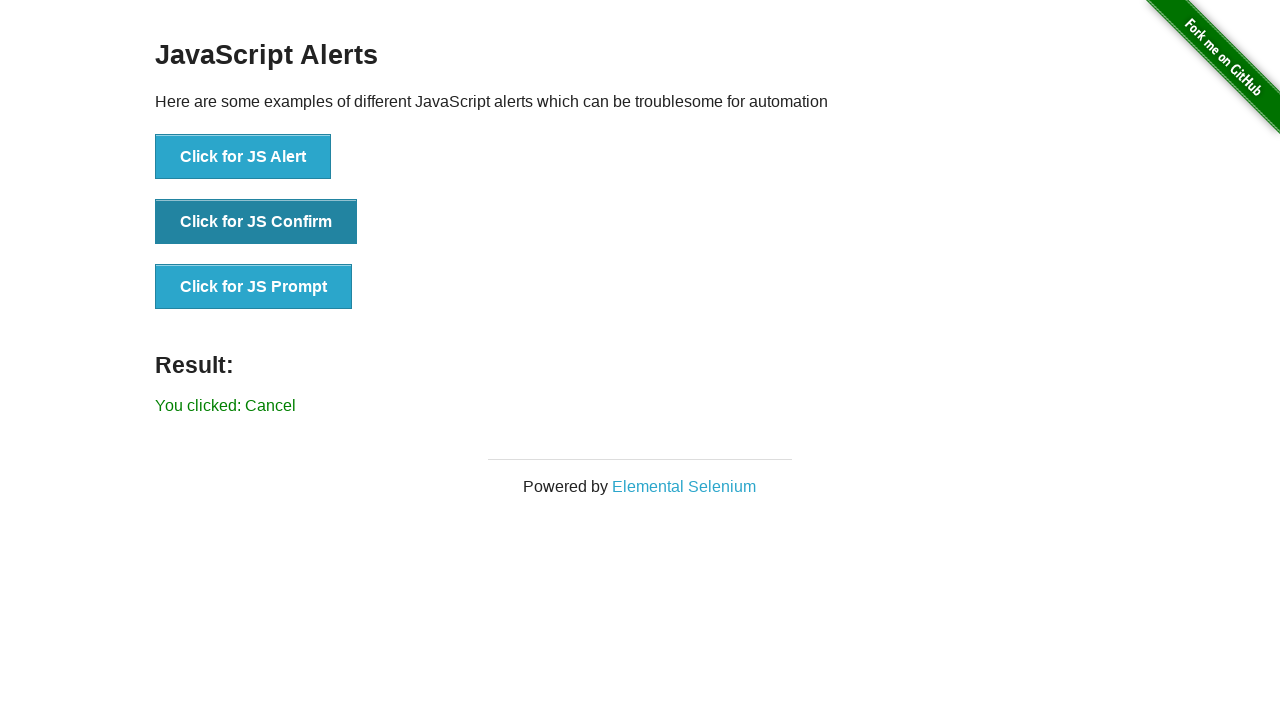

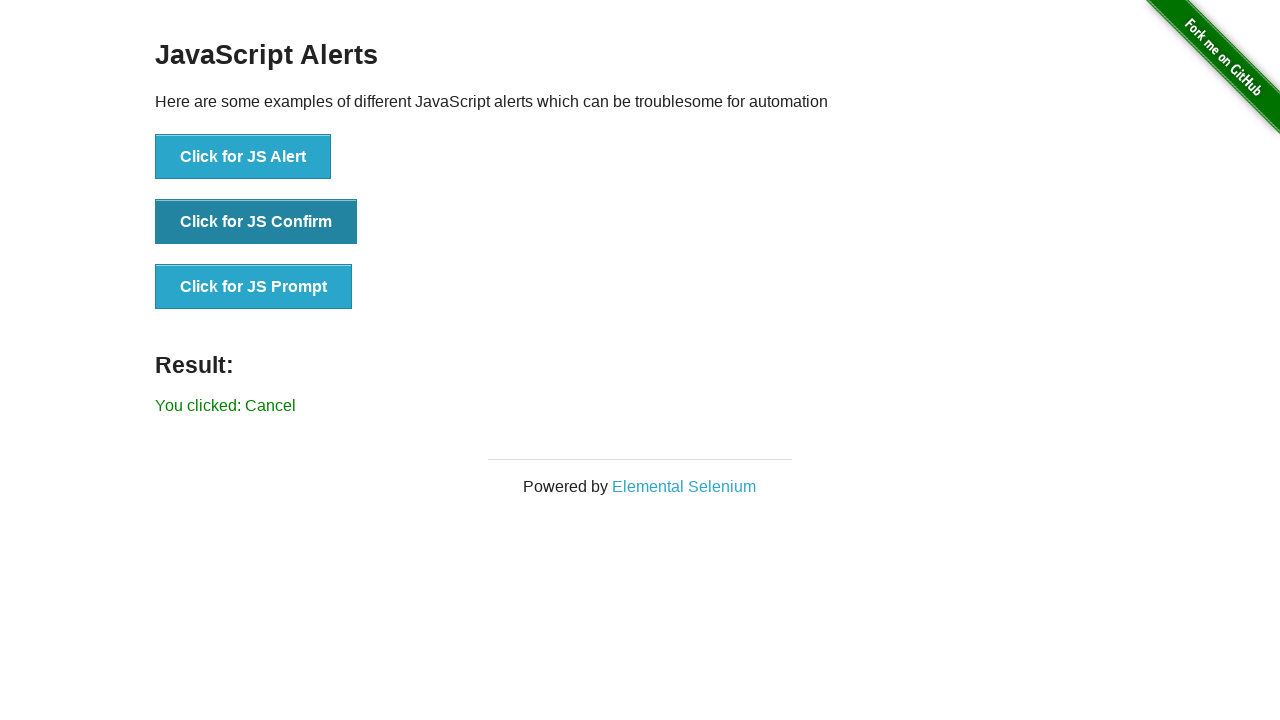